Tests iframe navigation on W3Schools by switching to nested iframes and clicking on a Sign Up link

Starting URL: https://www.w3schools.com/tags/tryit.asp?filename=tryhtml_iframe_frameborder_css

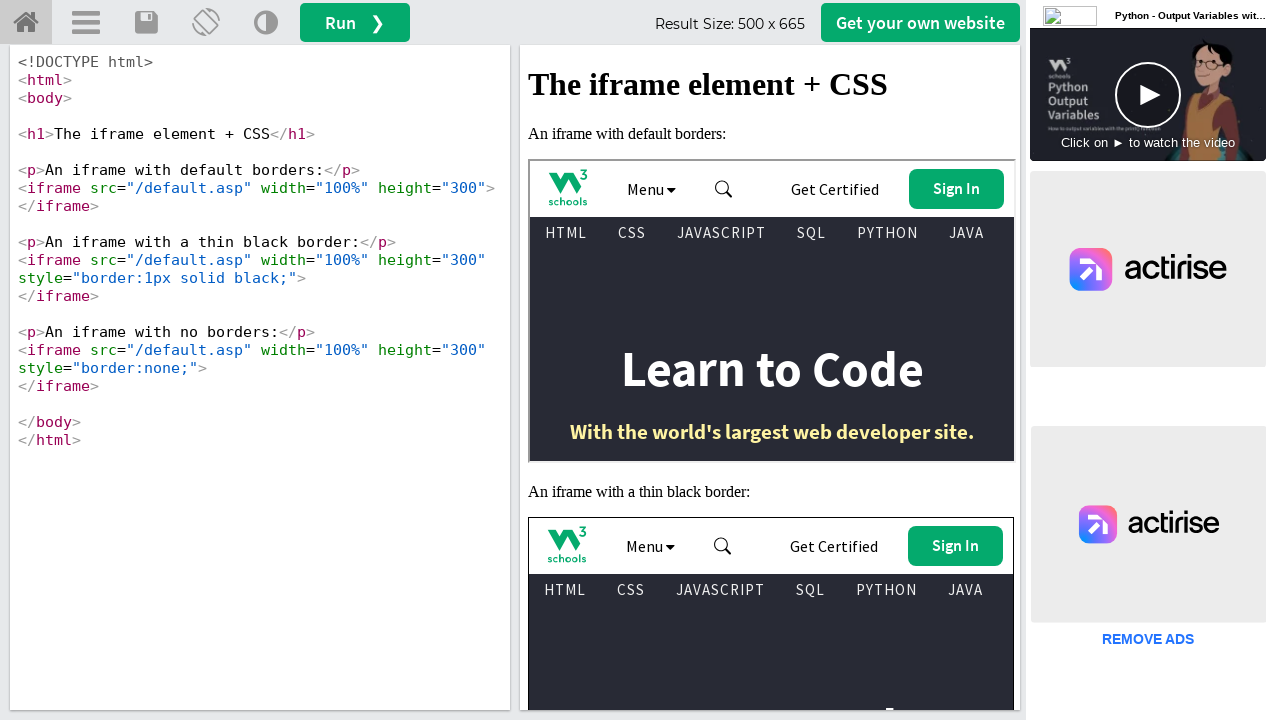

Located main iframe with id 'iframeResult'
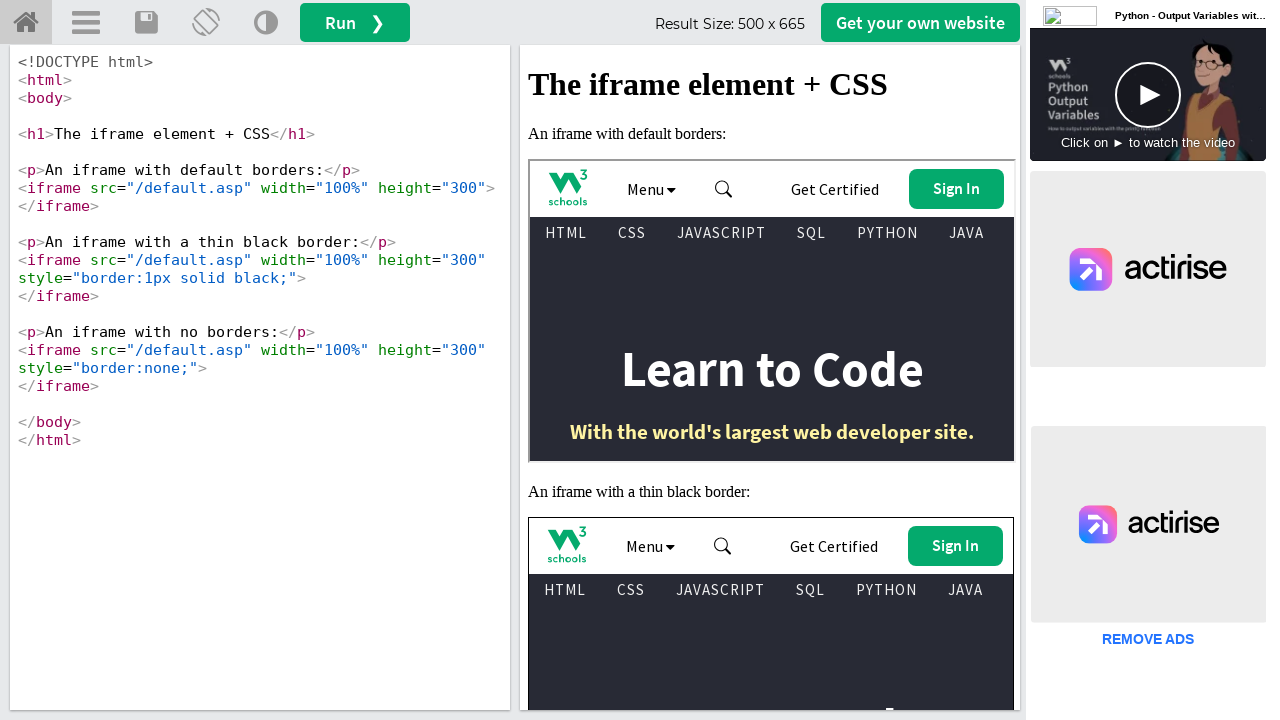

Located nested iframe at index 2 within the main iframe
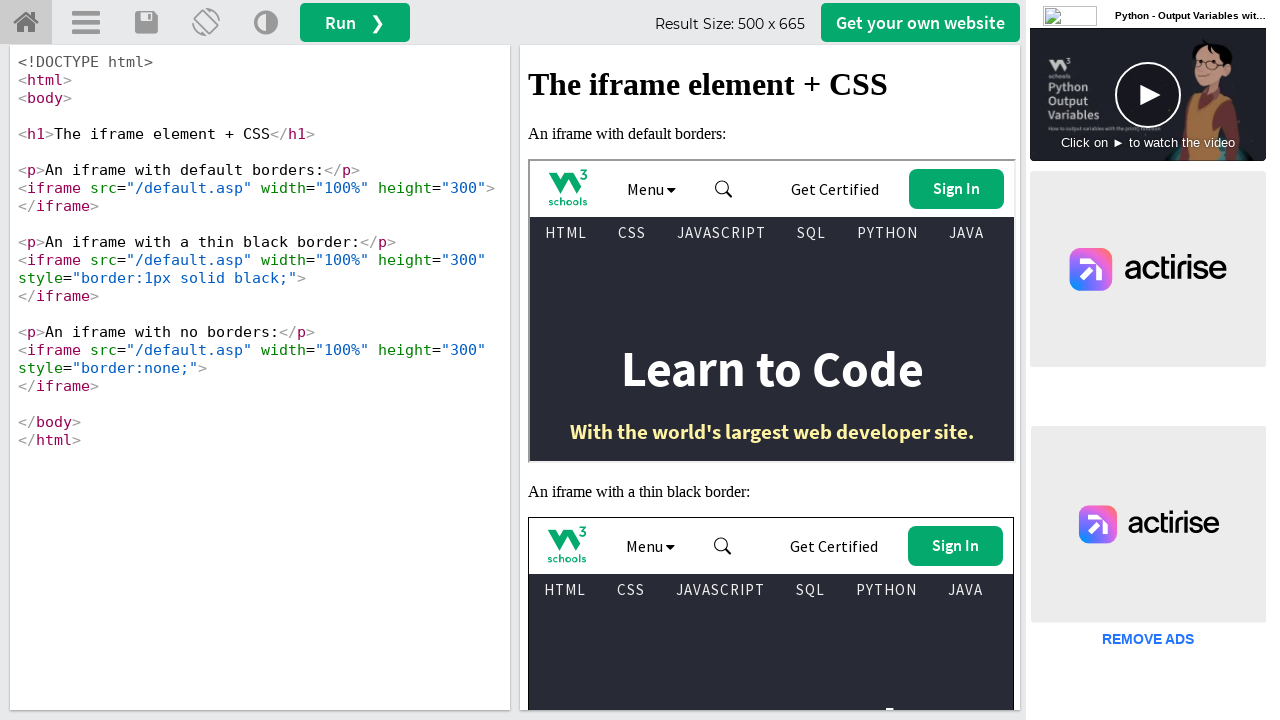

Clicked Sign Up link within nested iframe at (770, 684) on iframe#iframeResult >> internal:control=enter-frame >> iframe >> nth=2 >> intern
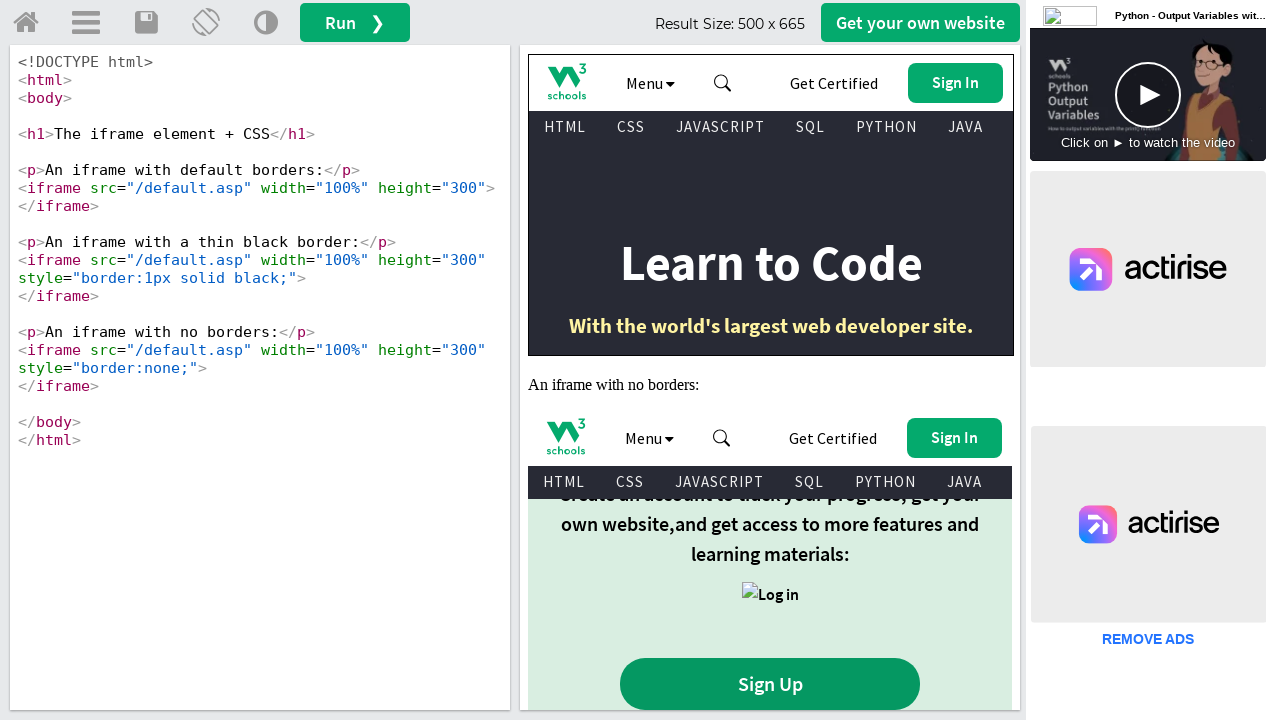

Waited 3 seconds for page to load after Sign Up click
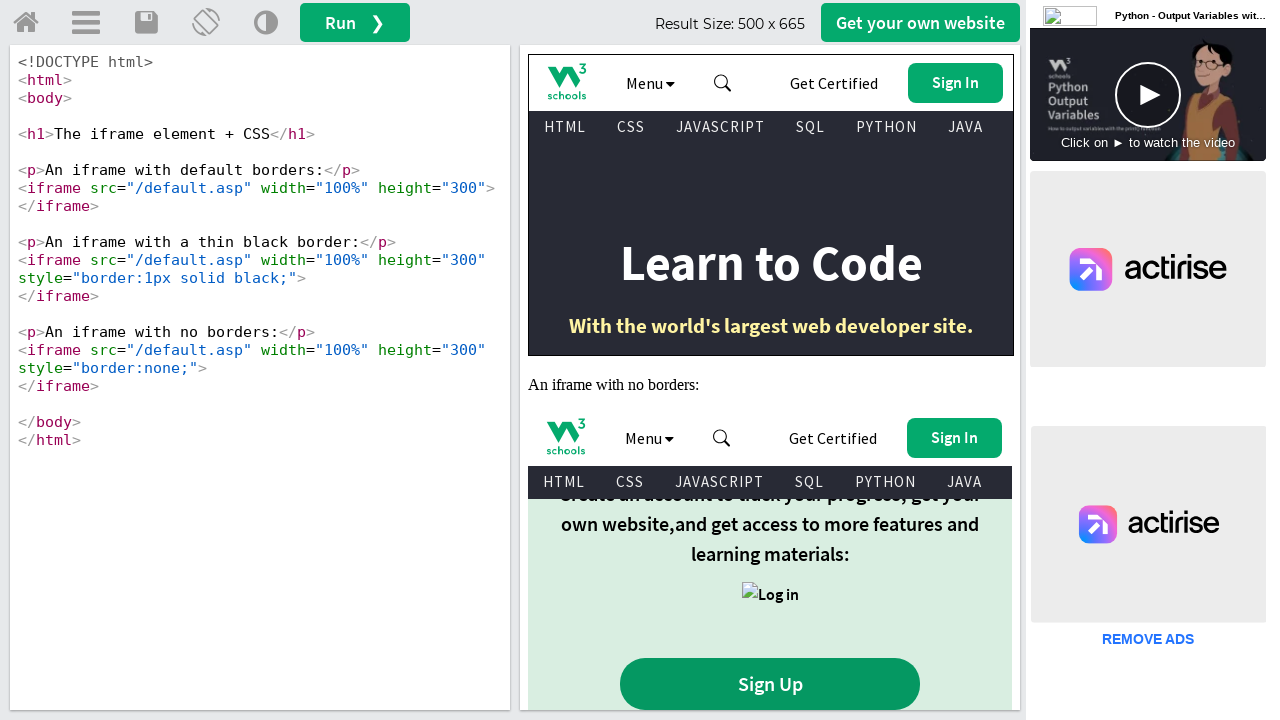

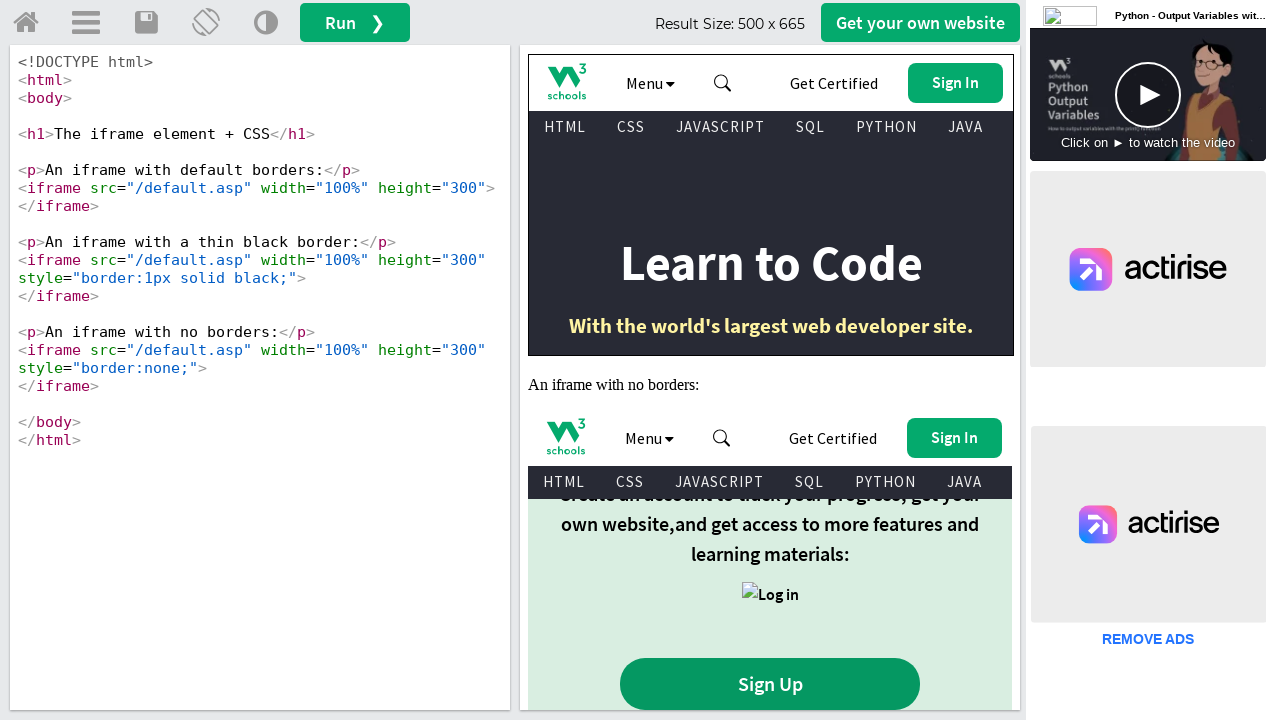